Tests handling of multiple browser windows by clicking a link that opens a new window, switching to the new window, and verifying content on the new page

Starting URL: https://the-internet.herokuapp.com/windows

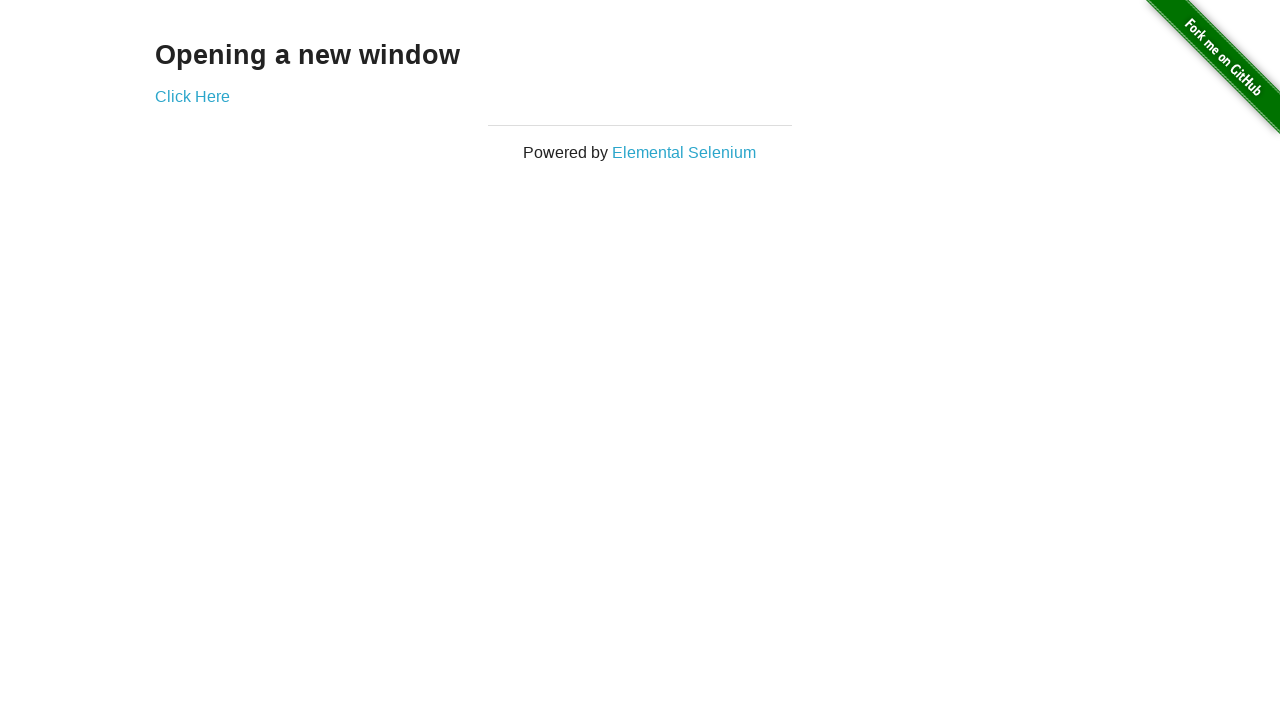

Clicked 'Click Here' link to open new window at (192, 96) on text=Click Here
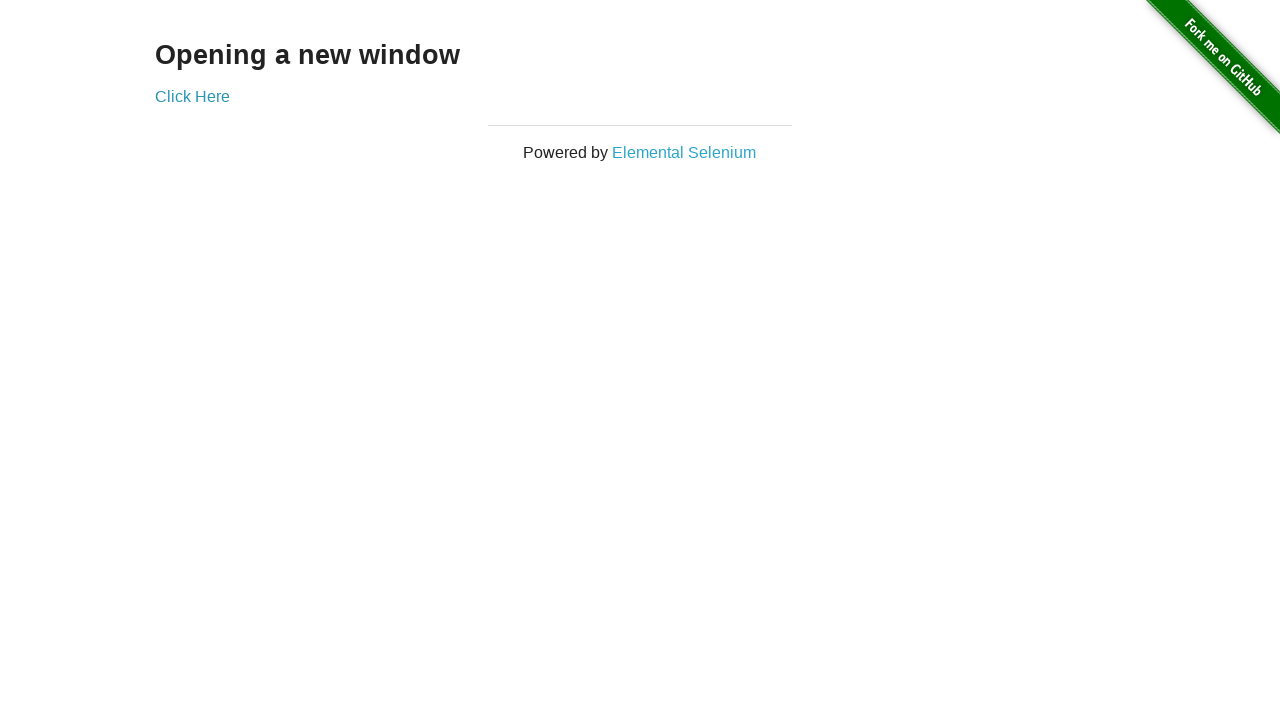

Captured new window/tab that opened
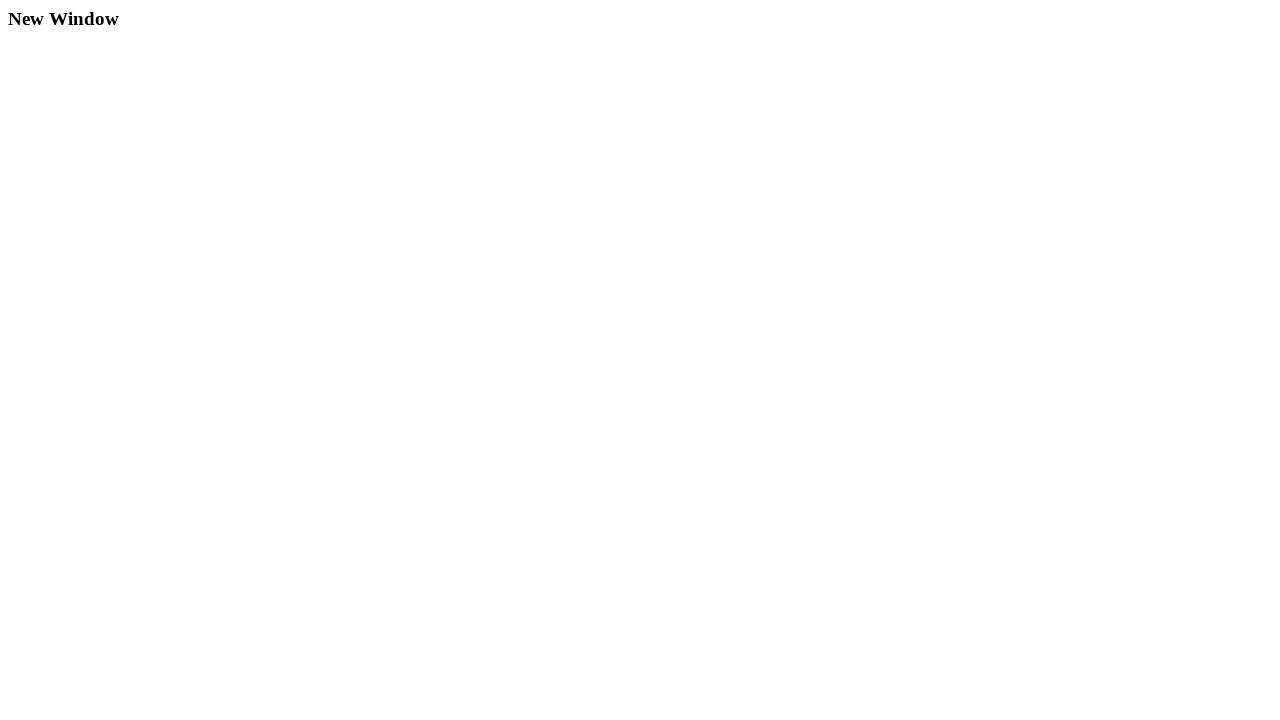

New page finished loading
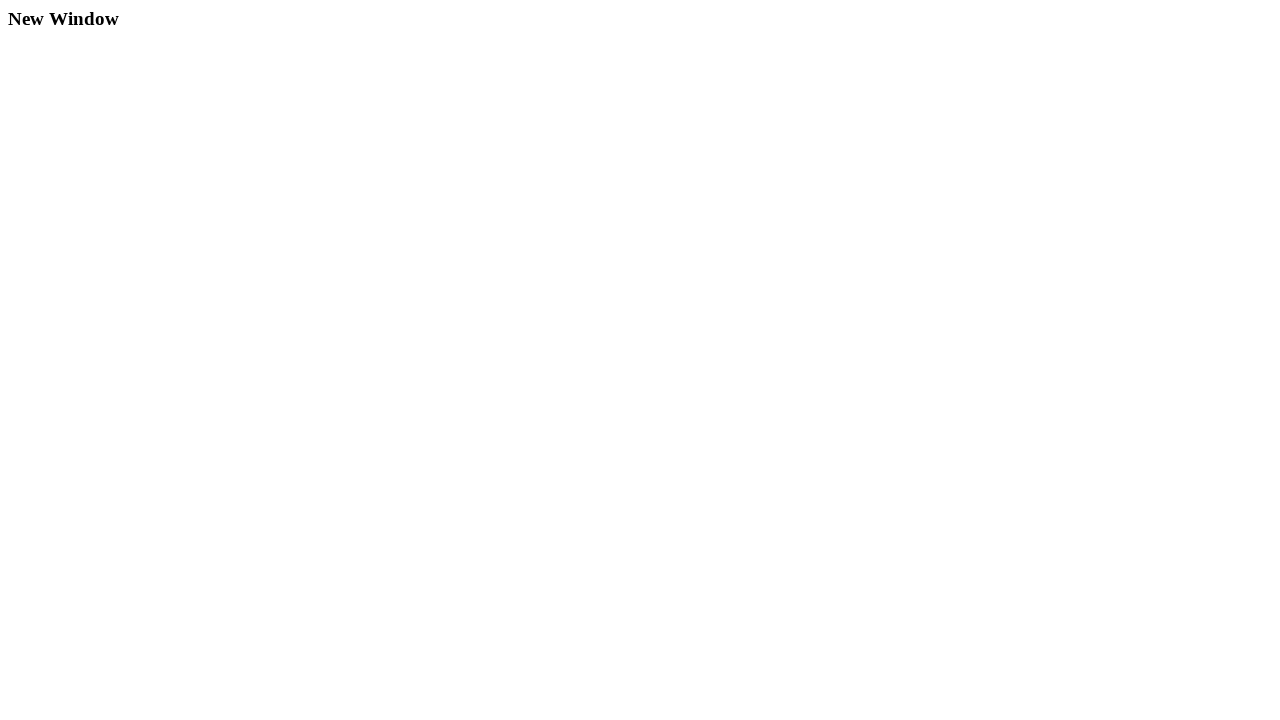

Verified h3 element is present on new page
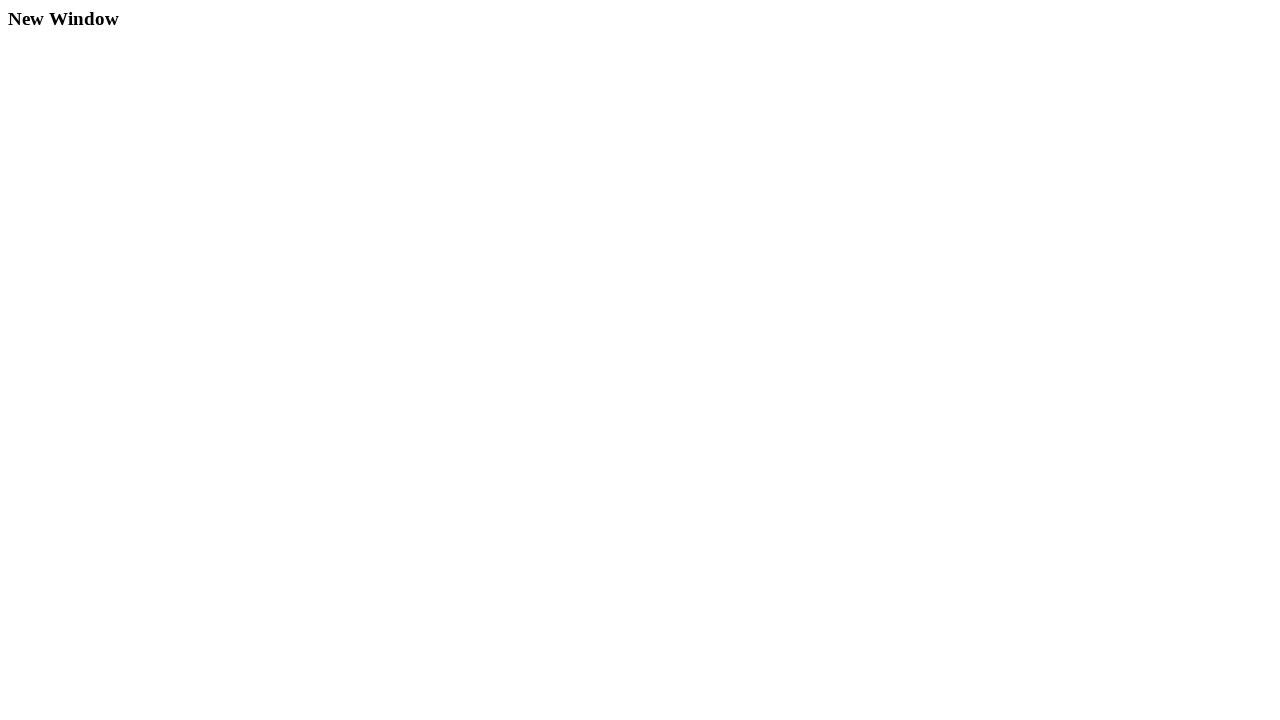

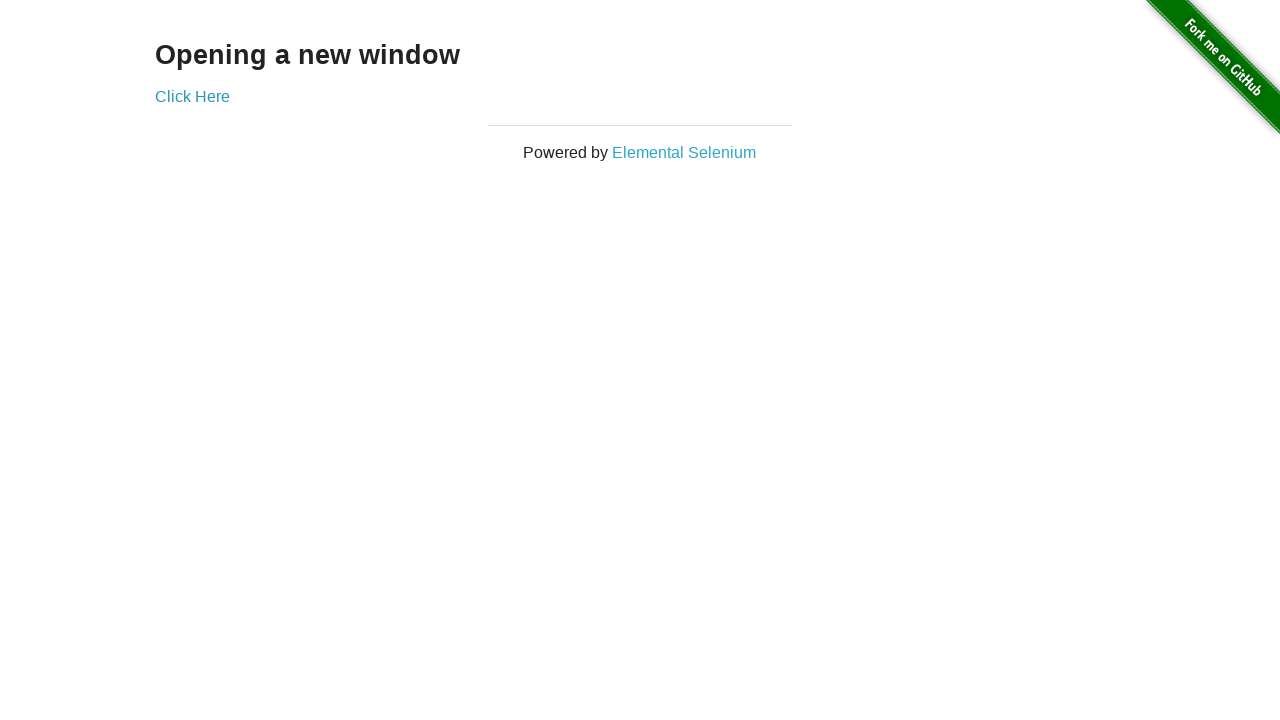